Tests drag and drop functionality by dragging an element and dropping it onto another element

Starting URL: https://awesomeqa.com/selenium/mouse_interaction.html

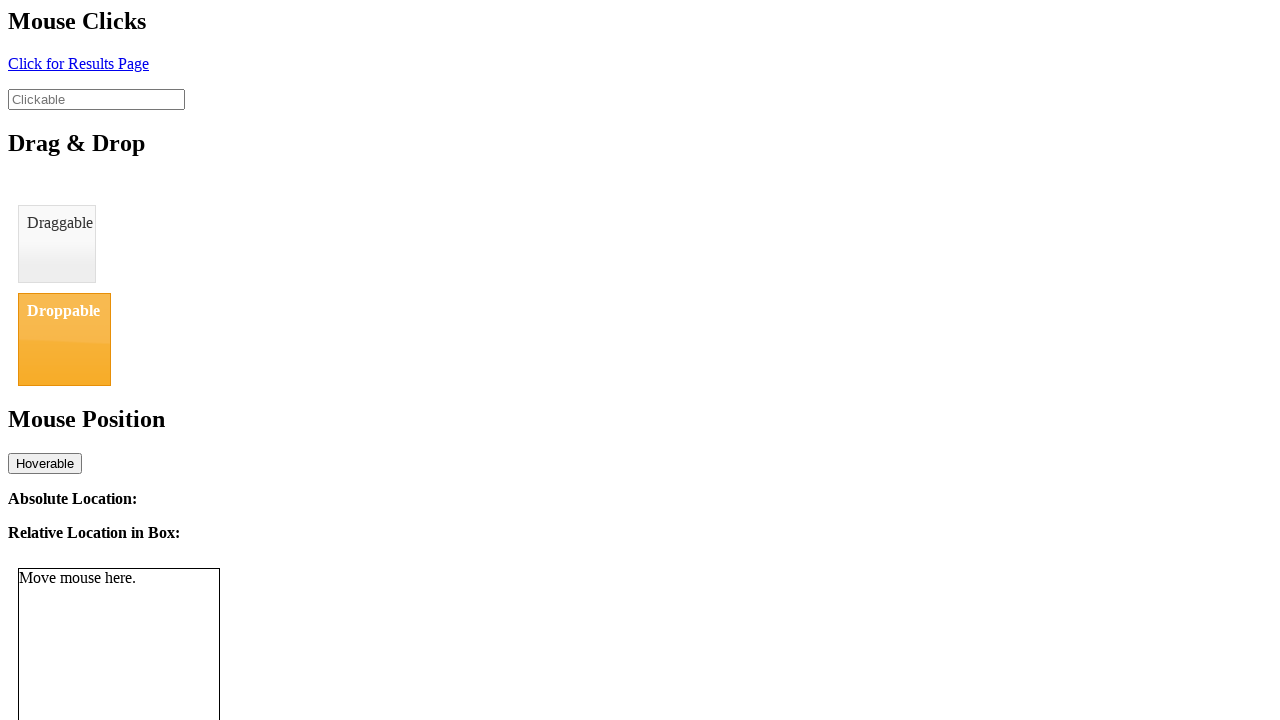

Located draggable element with ID 'draggable'
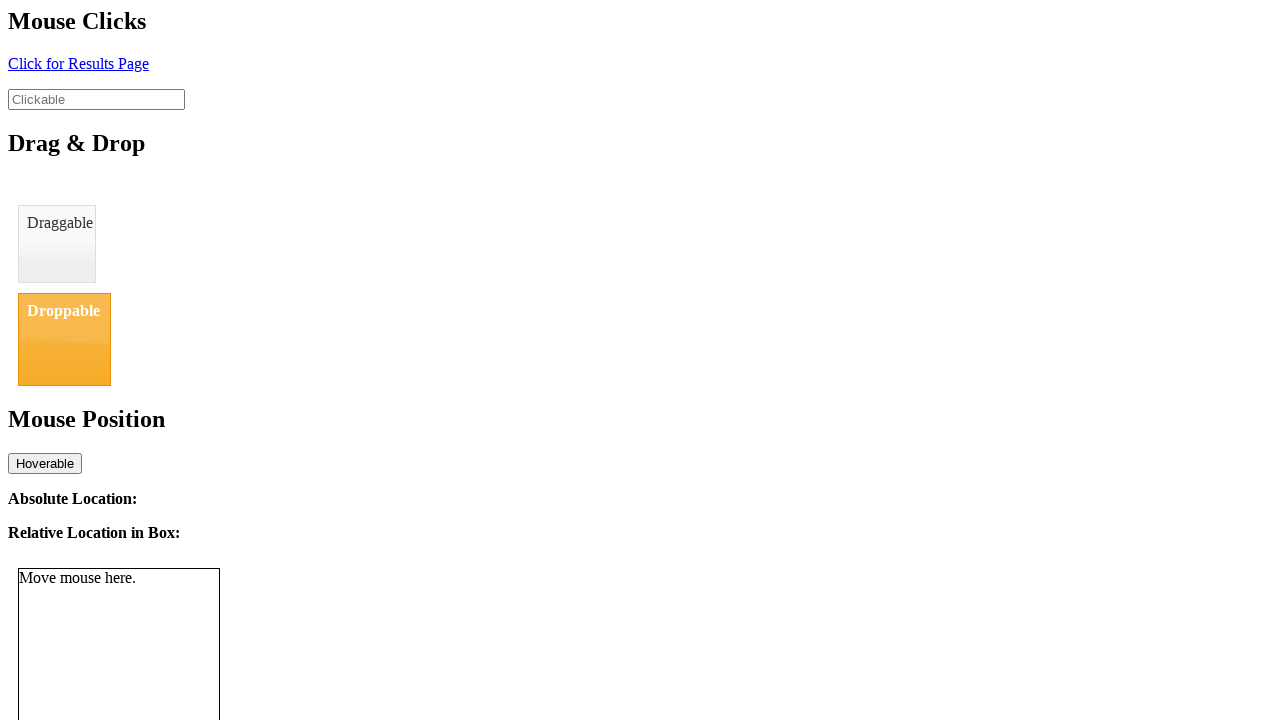

Located droppable element with ID 'droppable'
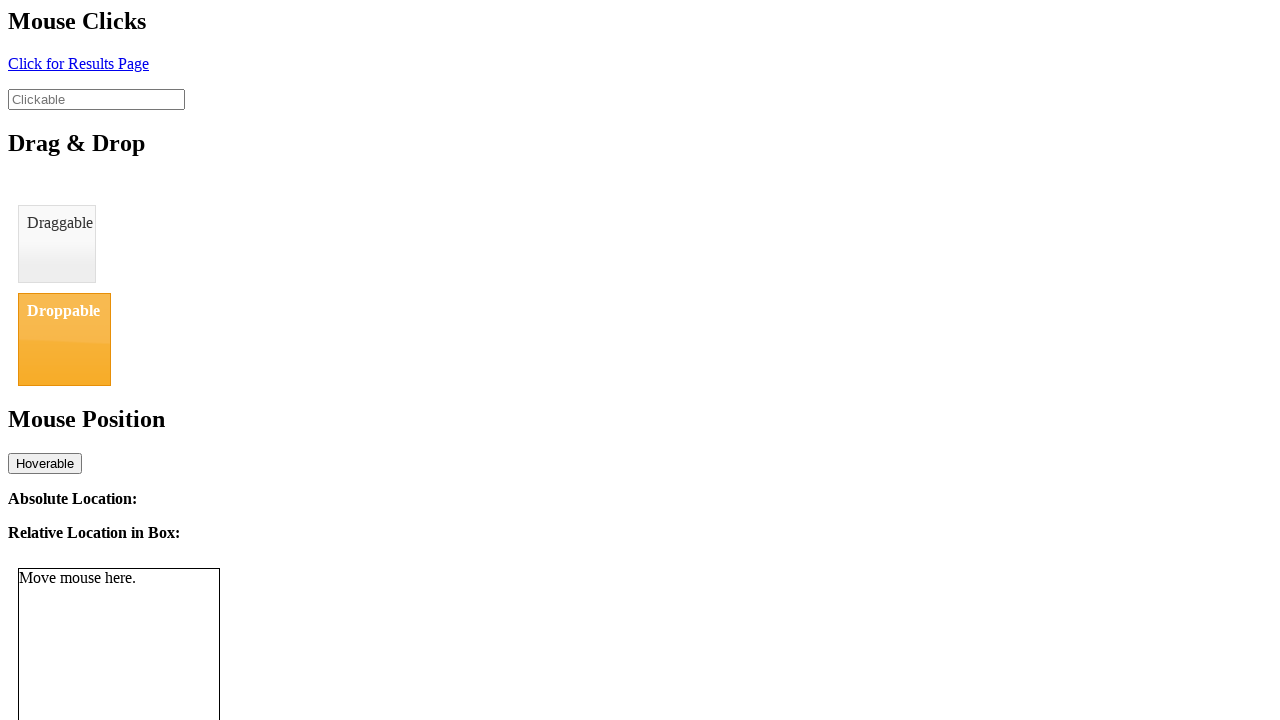

Dragged draggable element onto droppable element at (64, 339)
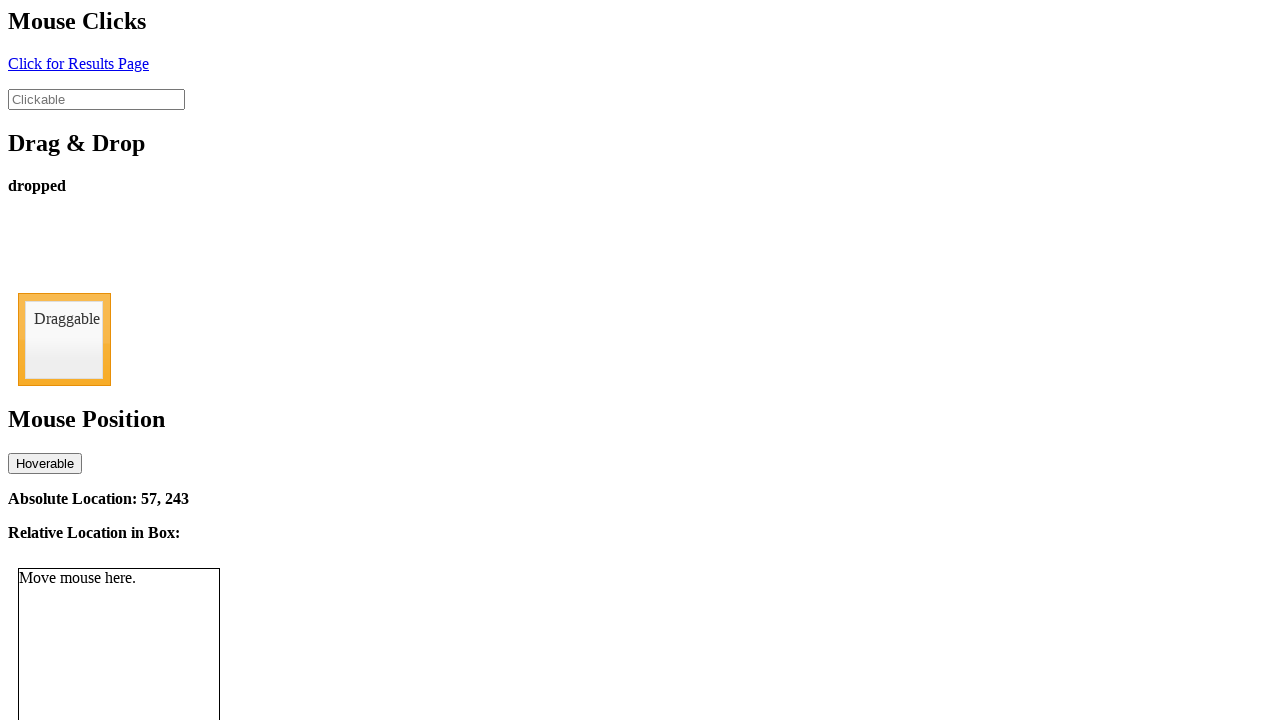

Waited 2 seconds to observe the drag and drop result
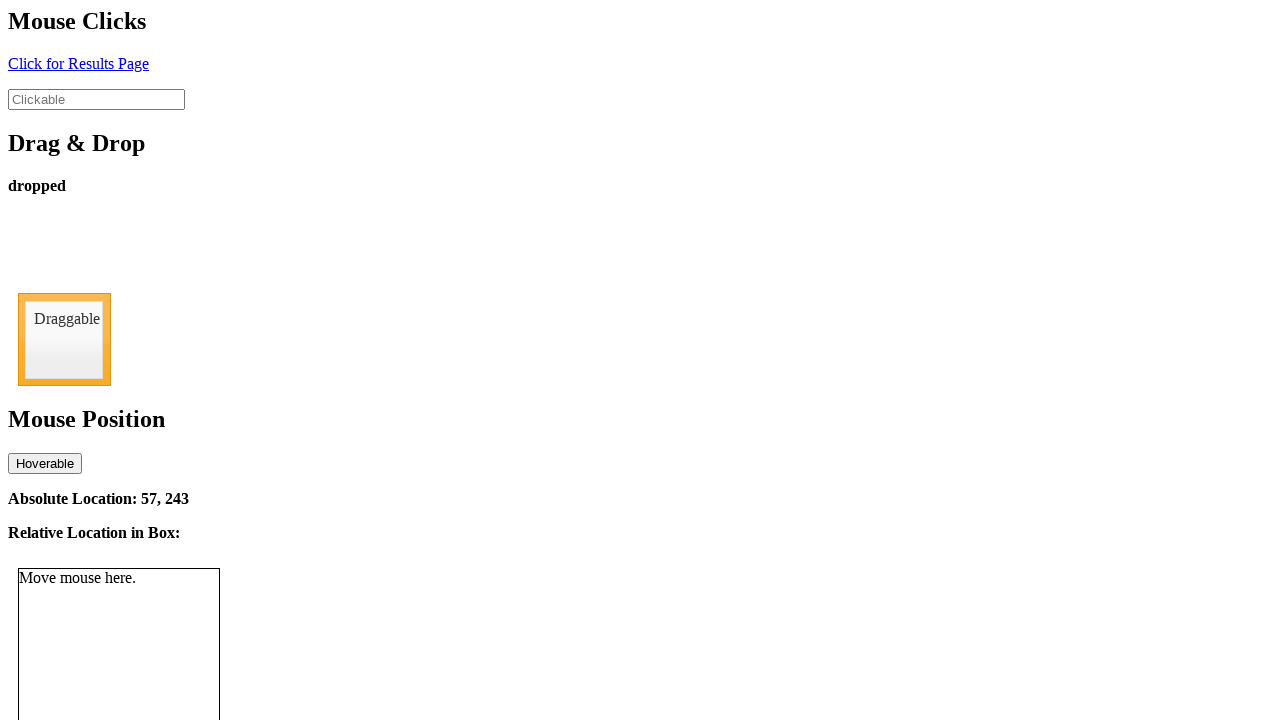

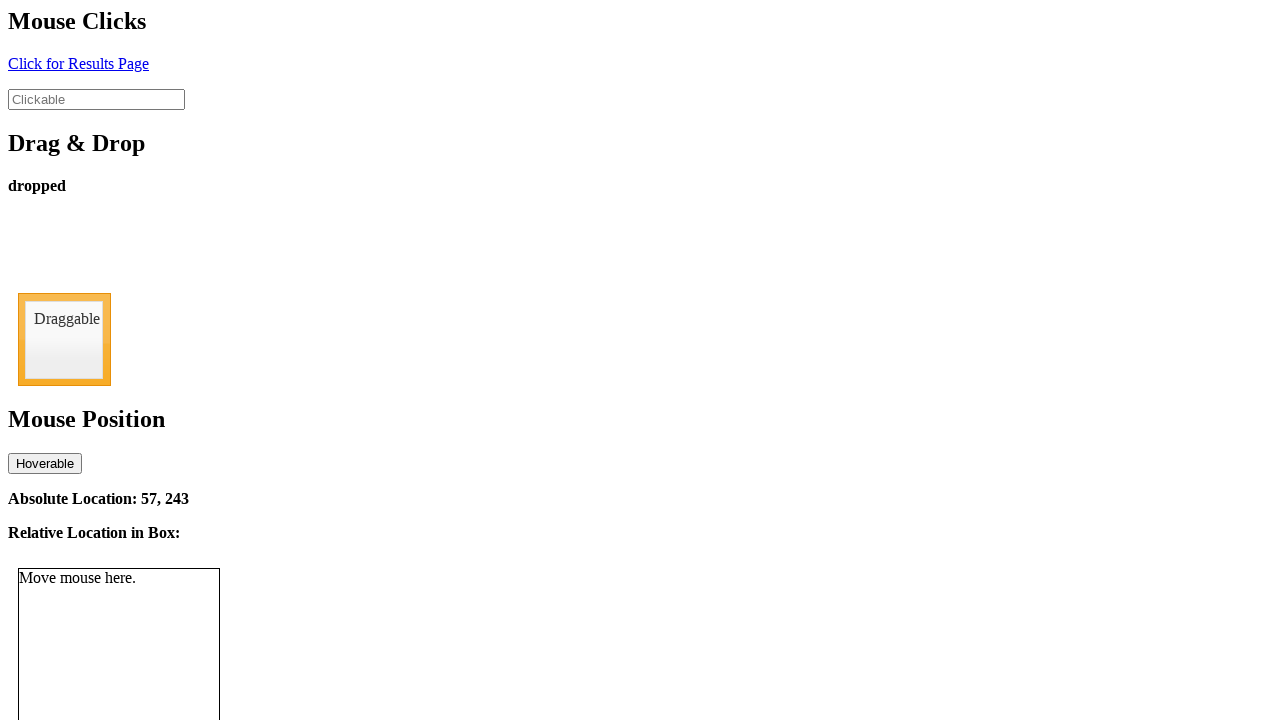